Tests alert handling functionality by triggering confirmation dialogs and accepting/dismissing them

Starting URL: https://demoqa.com/alerts

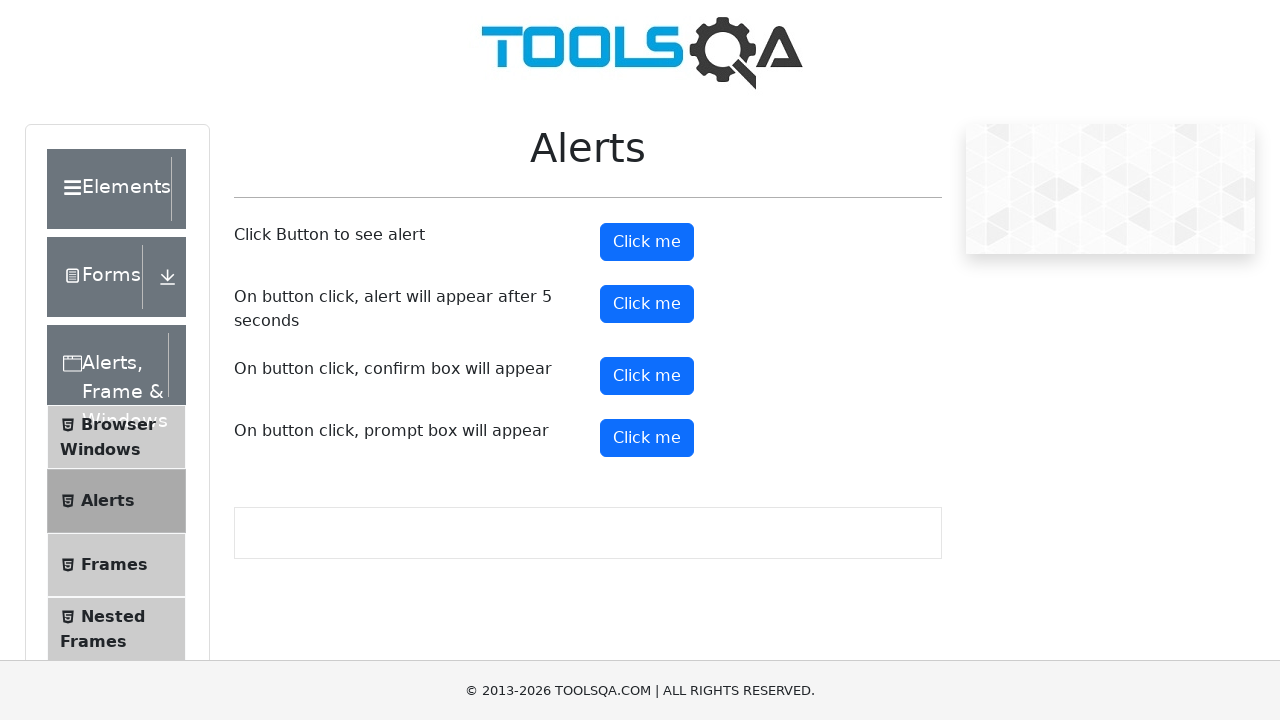

Clicked confirm button to trigger first alert at (647, 376) on #confirmButton
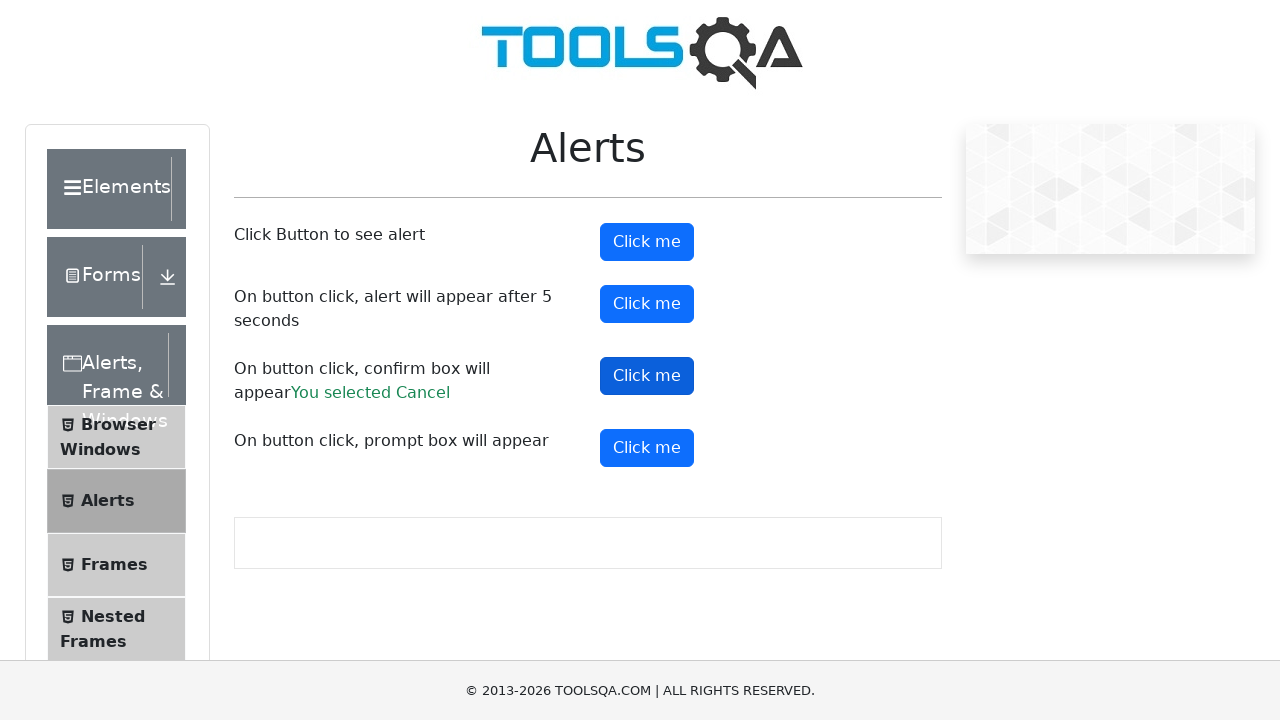

Set up dialog handler to accept confirmation alert
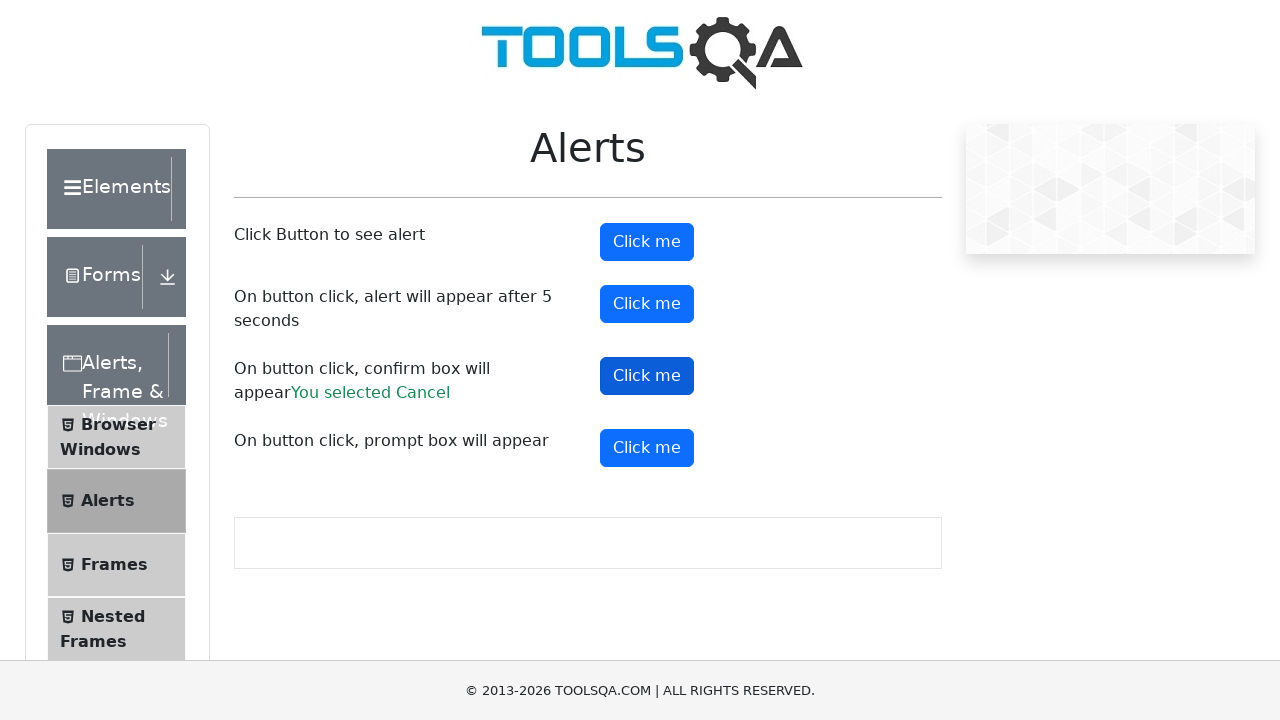

Waited for dialog handling to complete
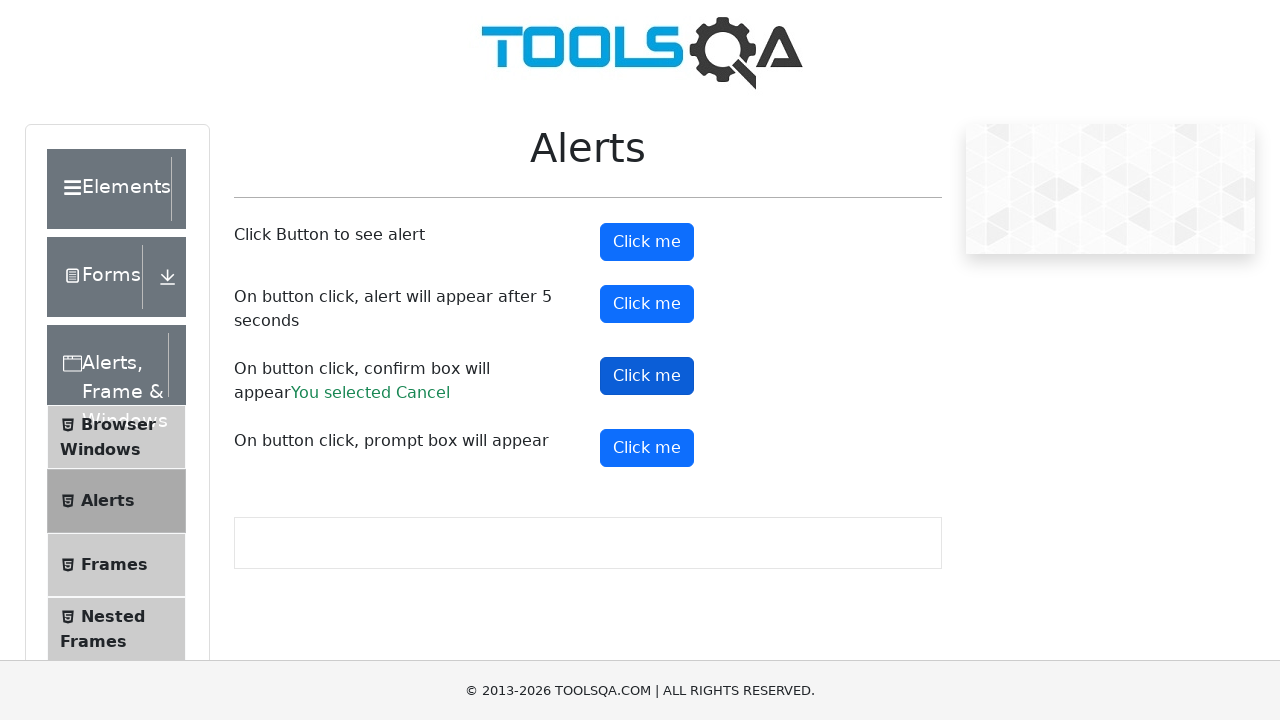

Clicked confirm button again to trigger second alert at (647, 376) on #confirmButton
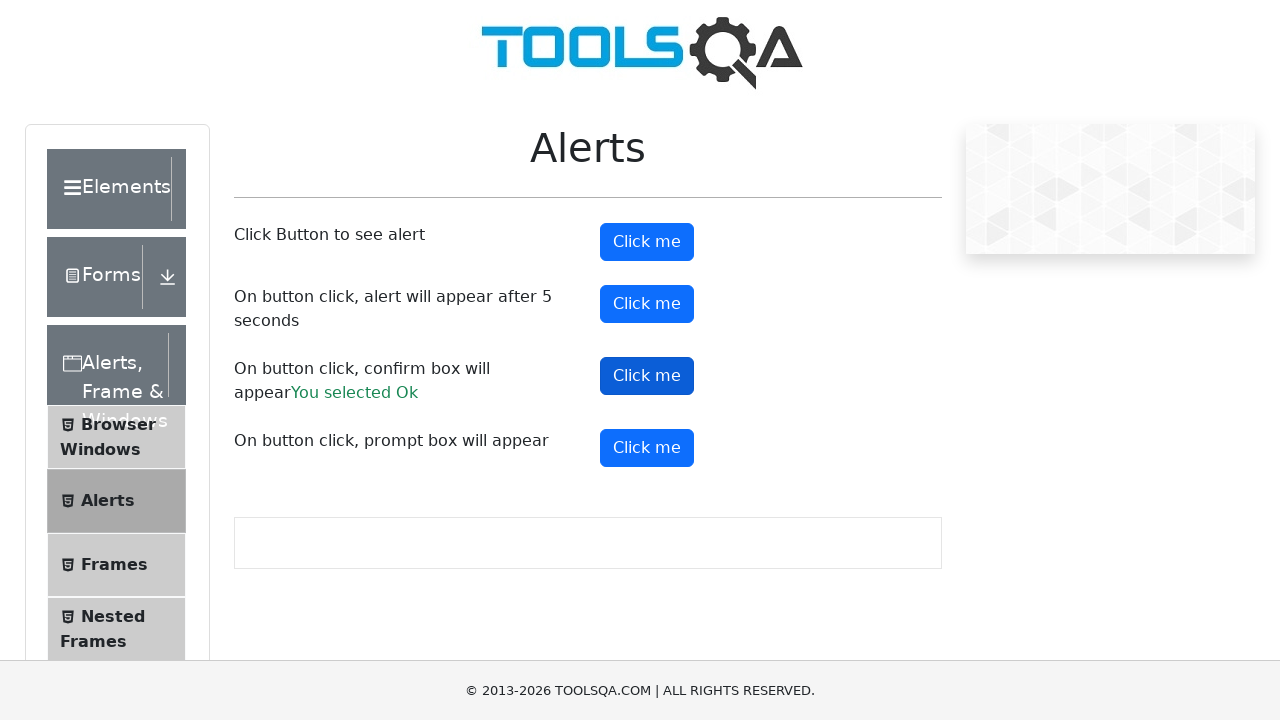

Set up dialog handler to dismiss confirmation alert
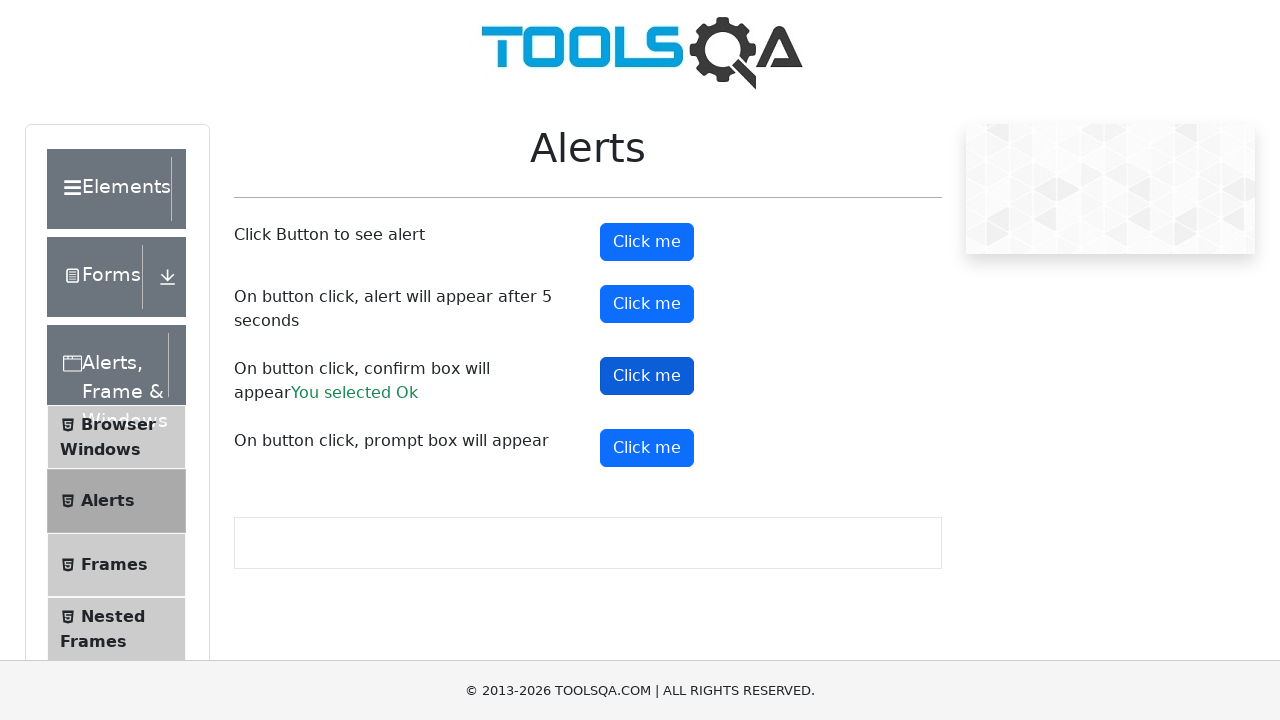

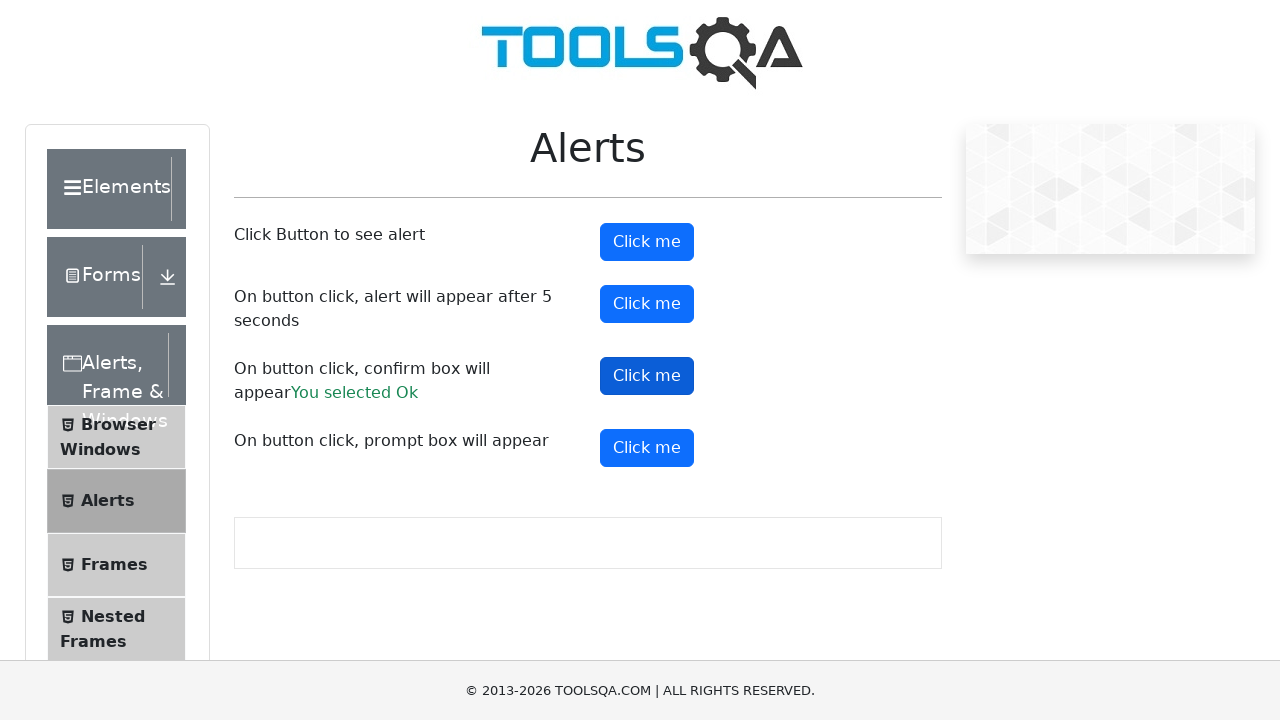